Tests hover functionality by hovering over three images and verifying that corresponding user names become visible when each image is hovered.

Starting URL: https://practice.cydeo.com/hovers

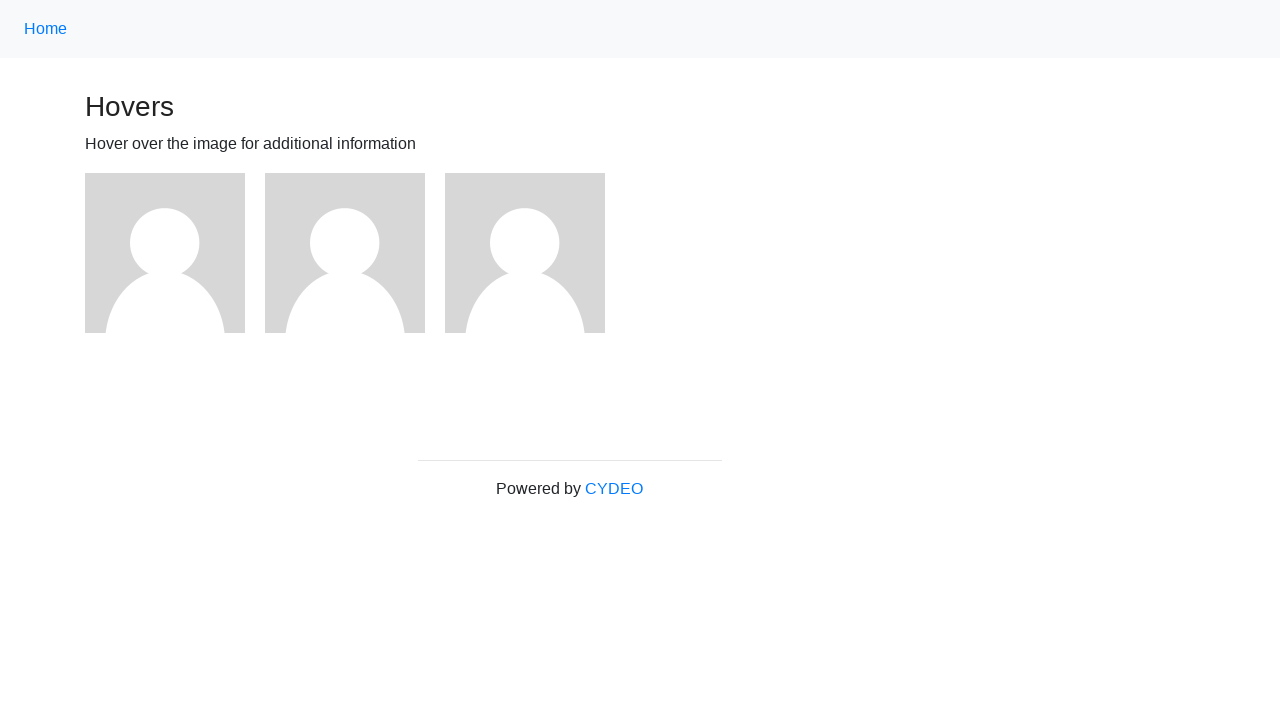

Located first image element
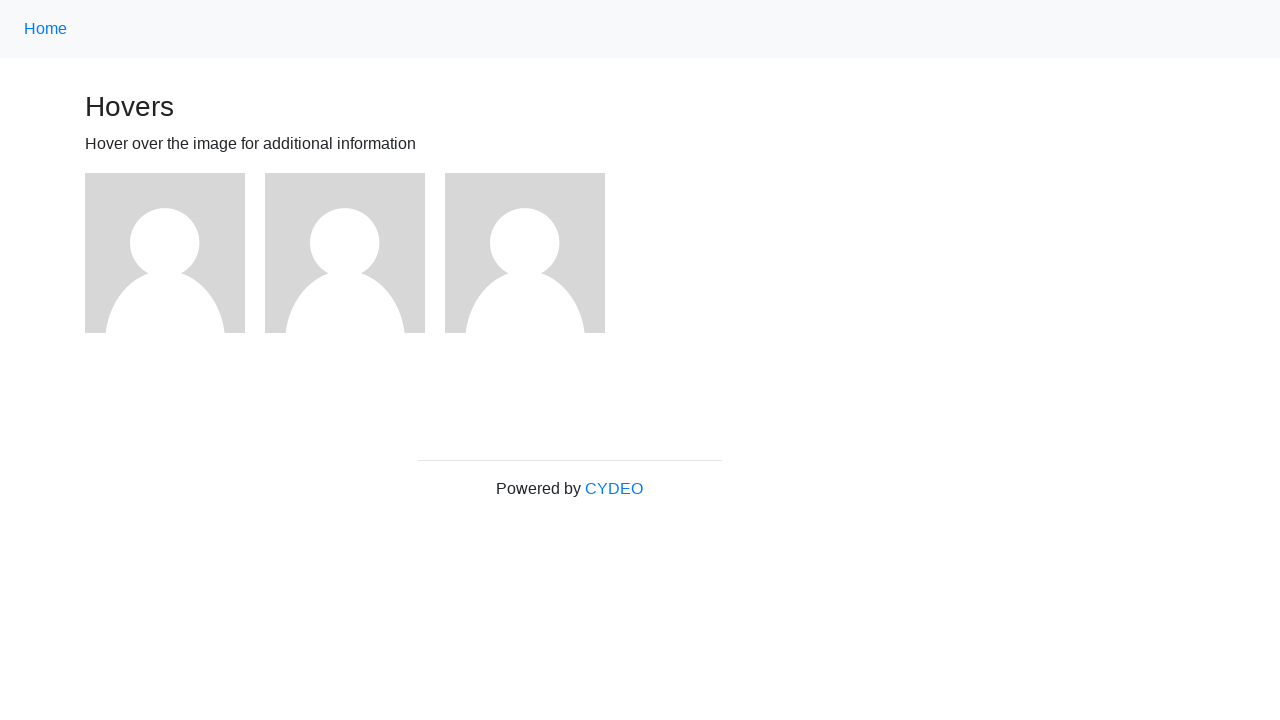

Located second image element
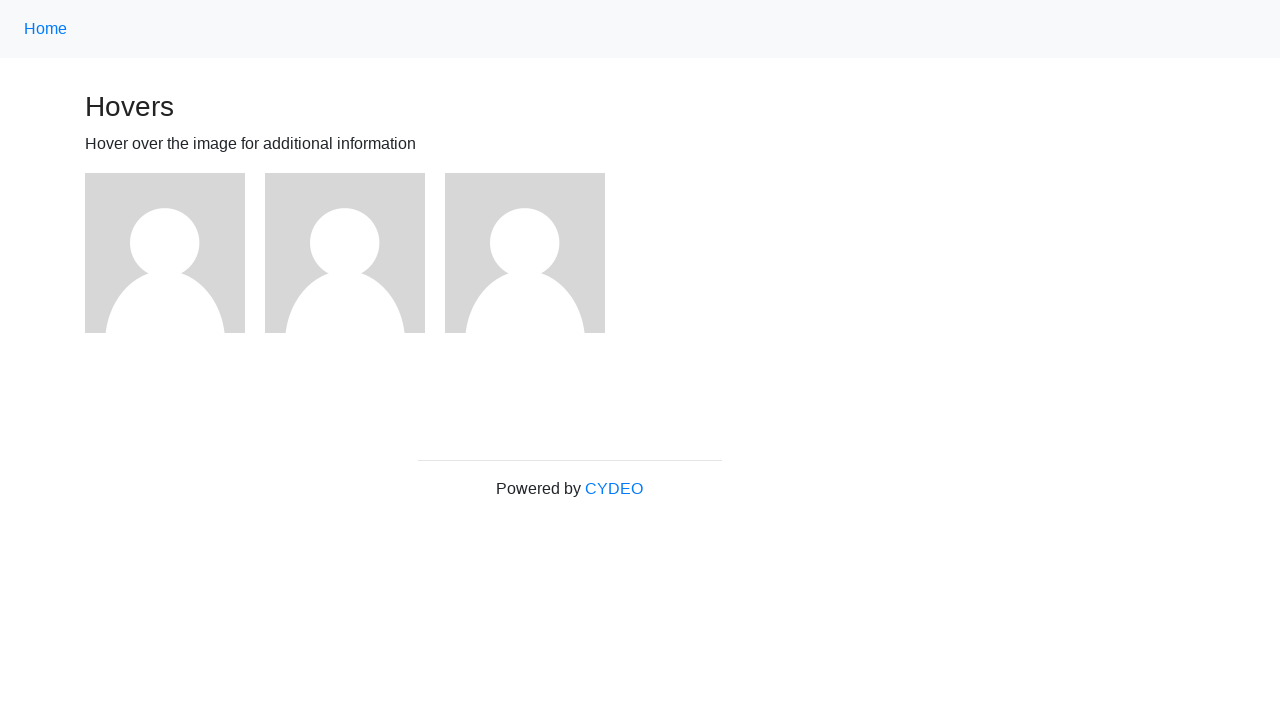

Located third image element
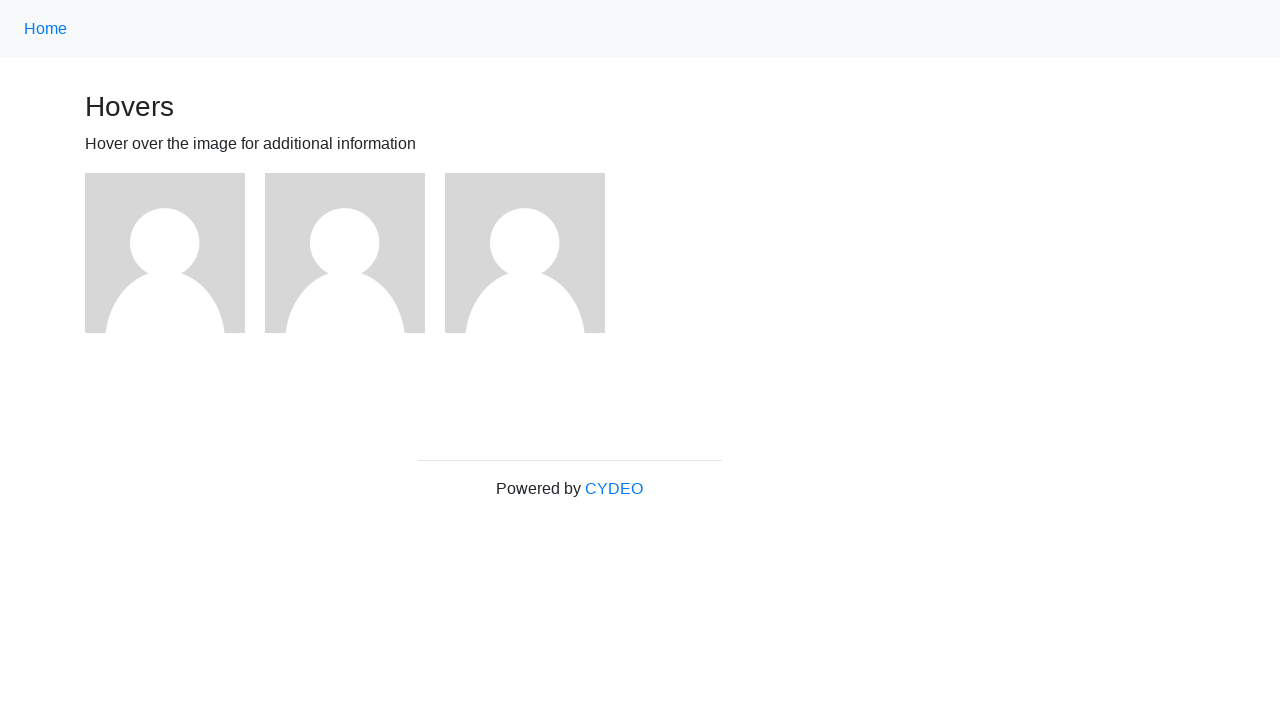

Located user1 name element
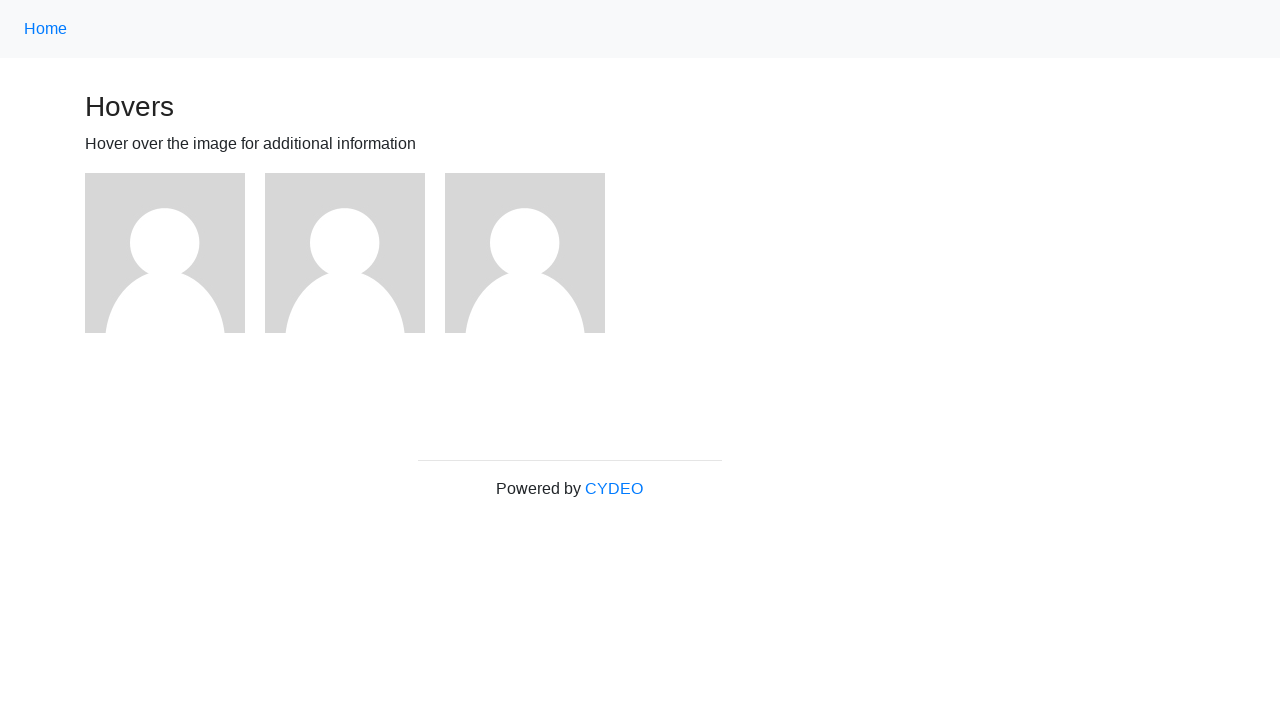

Located user2 name element
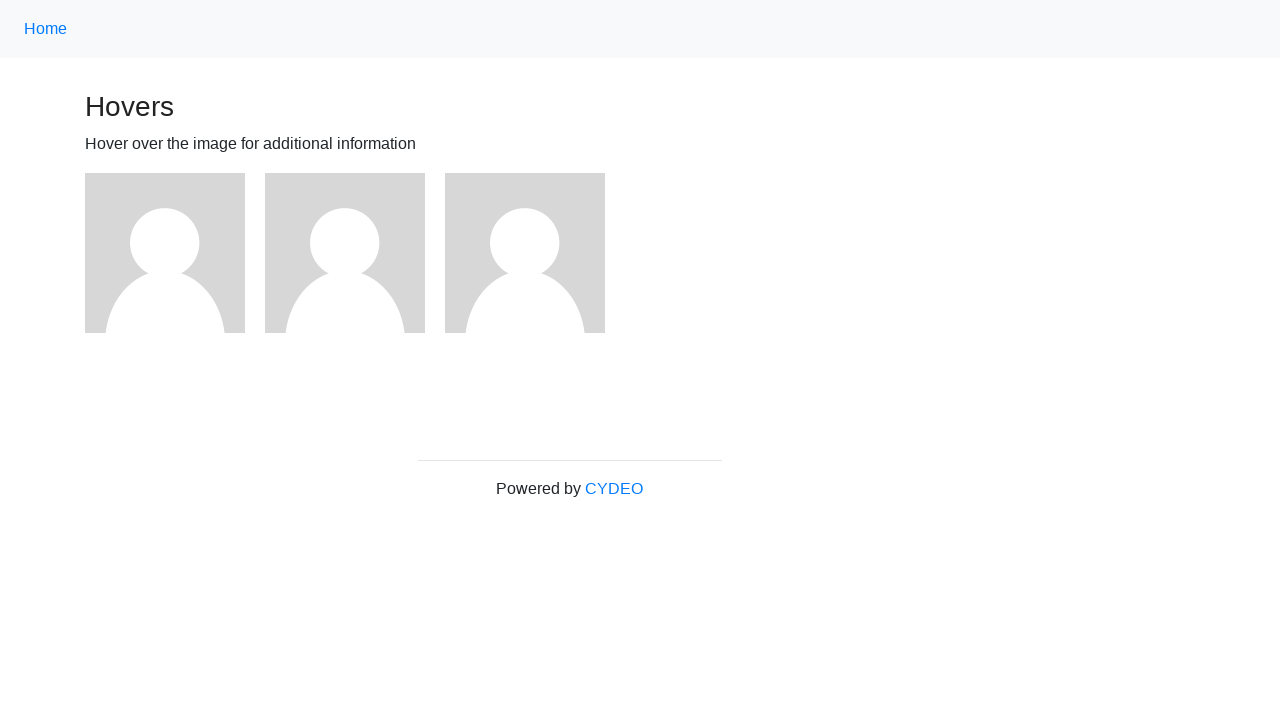

Located user3 name element
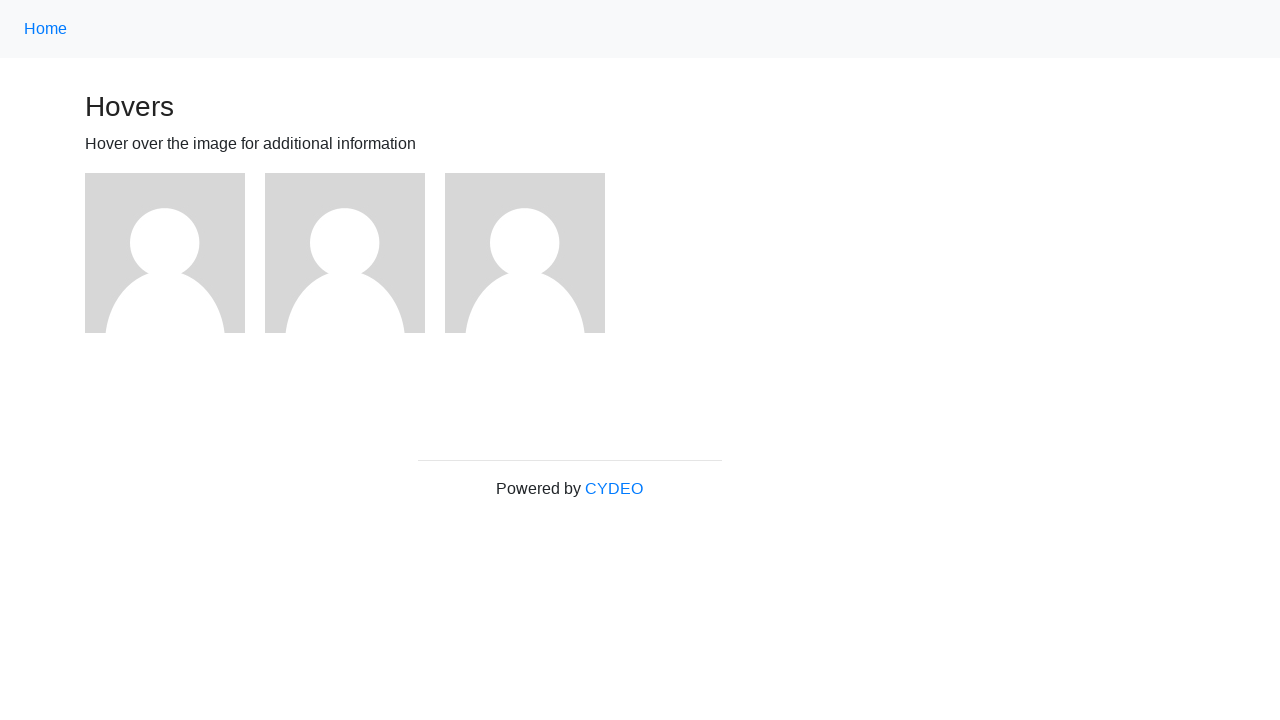

Hovered over first image at (165, 253) on (//img)[1]
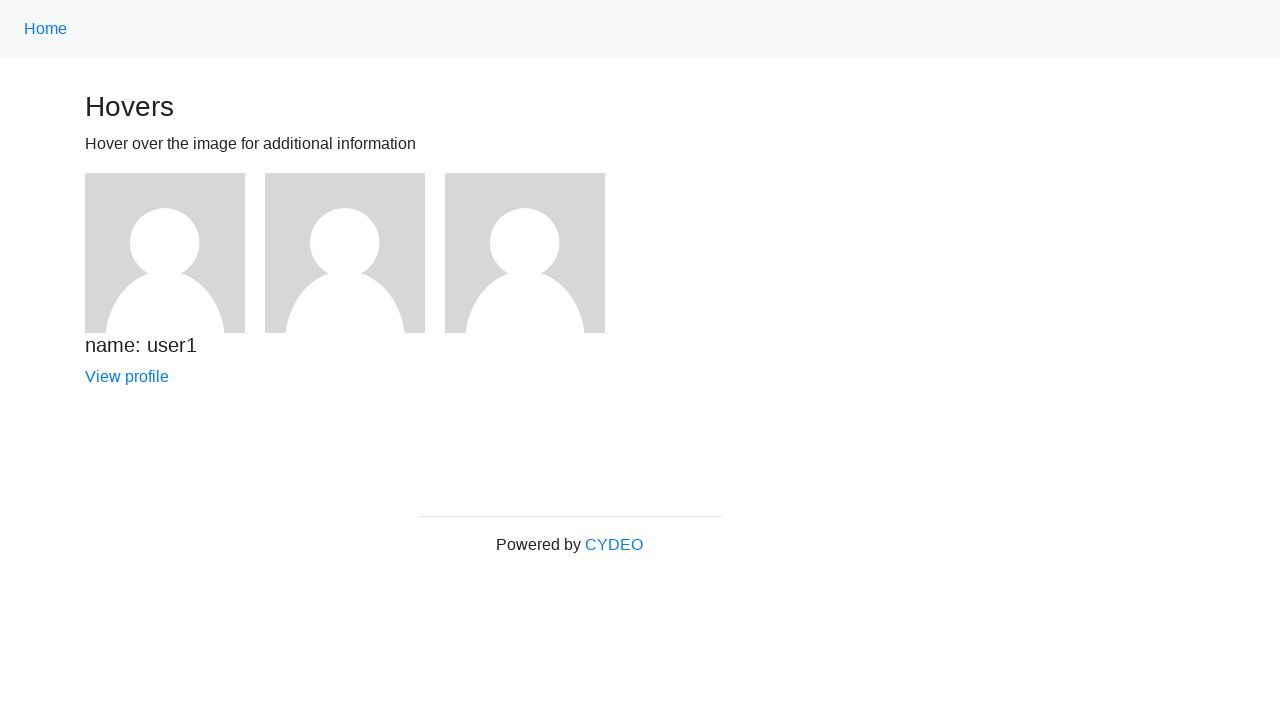

Verified user1 name is visible after hovering over first image
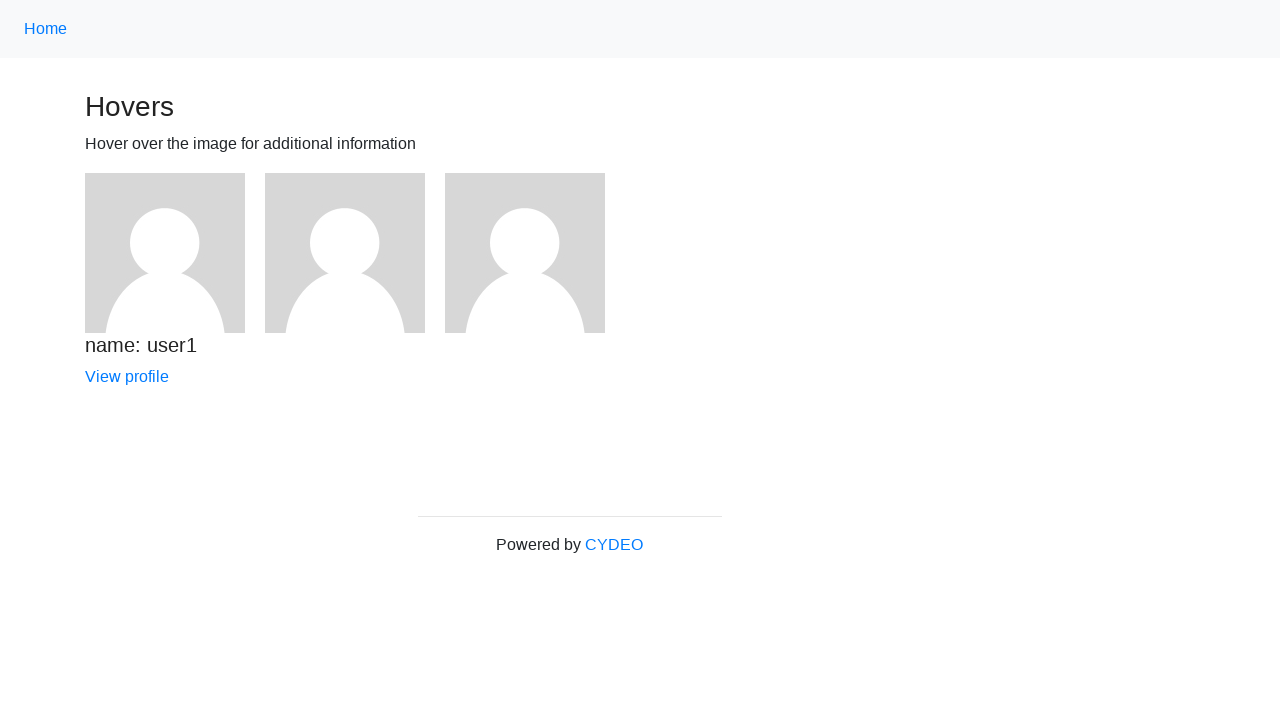

Hovered over second image at (345, 253) on (//img)[2]
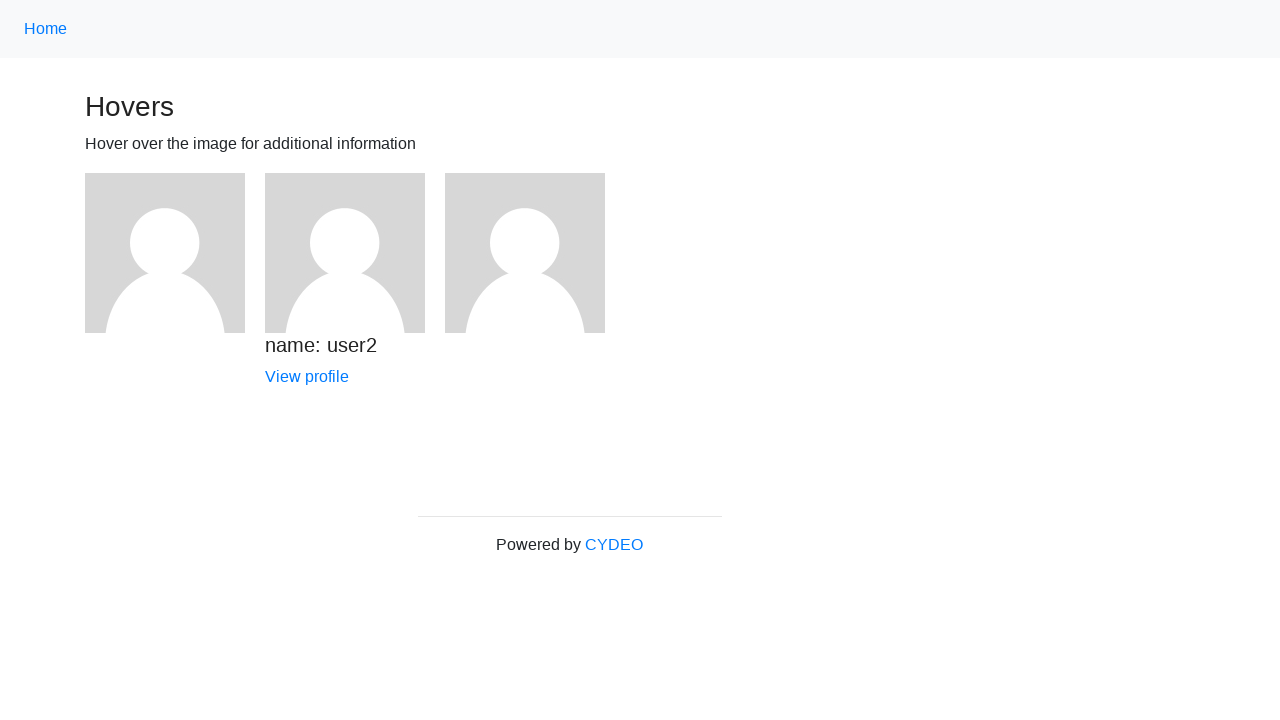

Verified user2 name is visible after hovering over second image
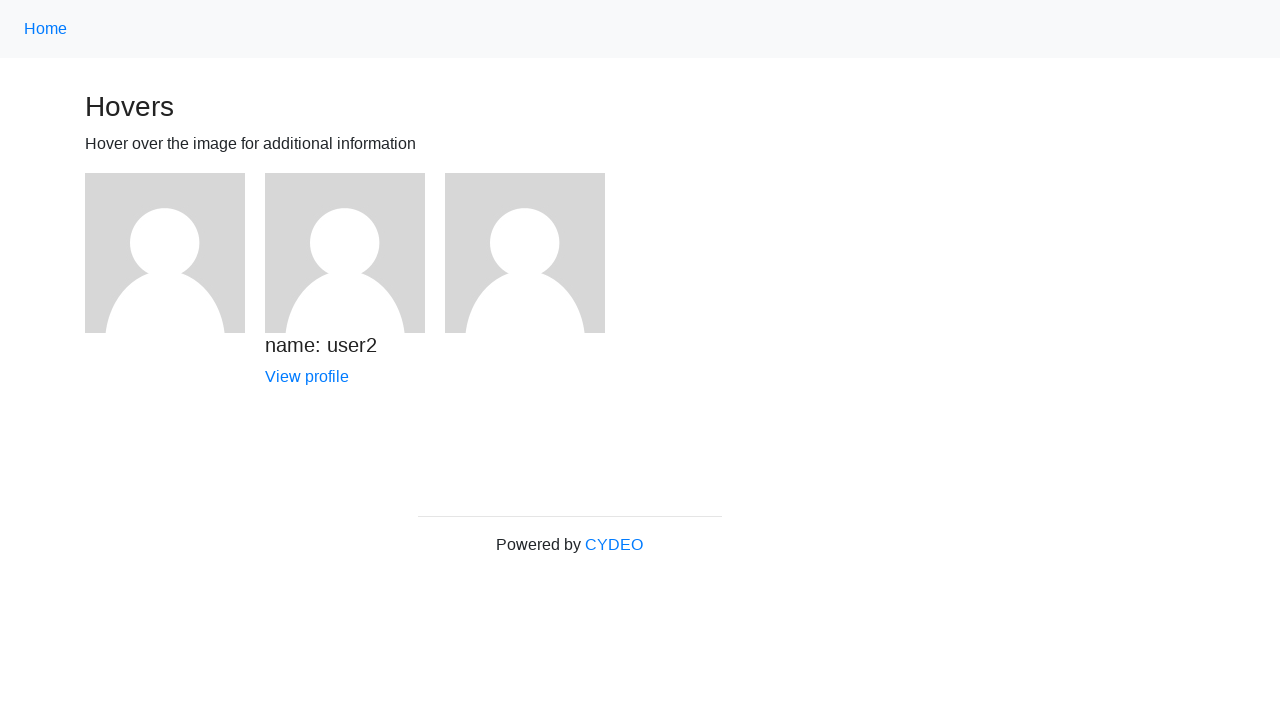

Hovered over third image at (525, 253) on (//img)[3]
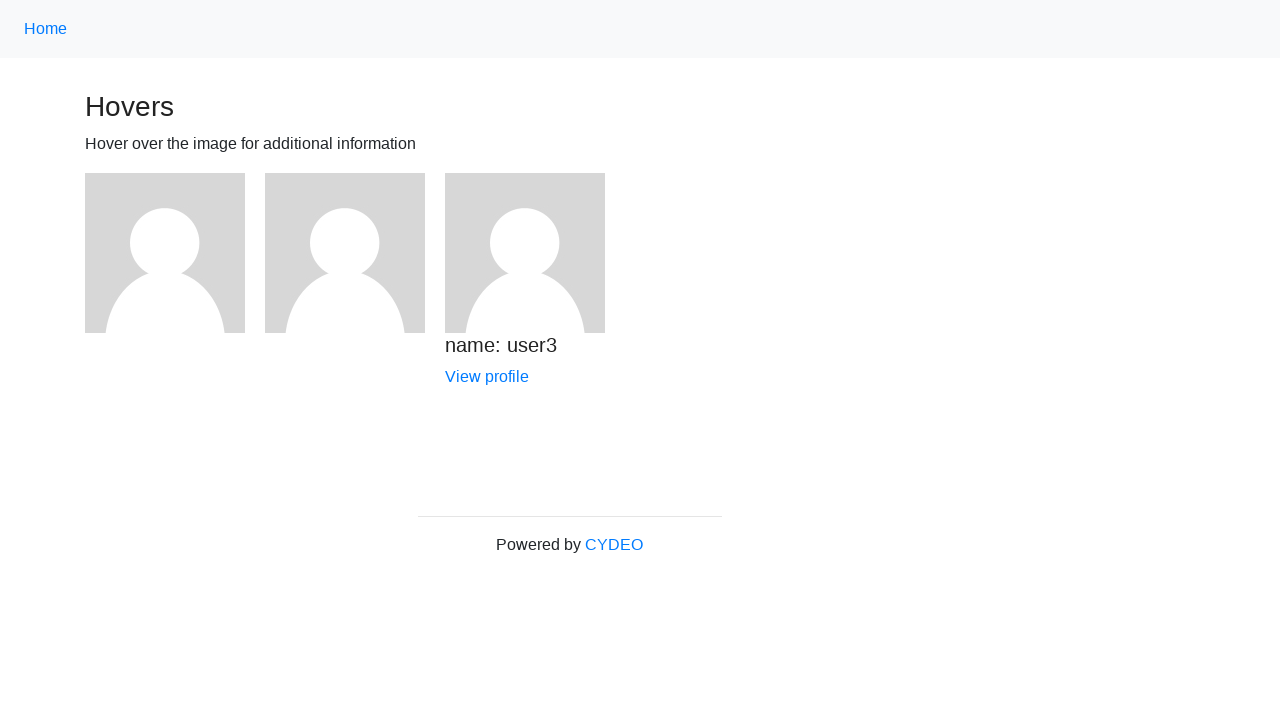

Verified user3 name is visible after hovering over third image
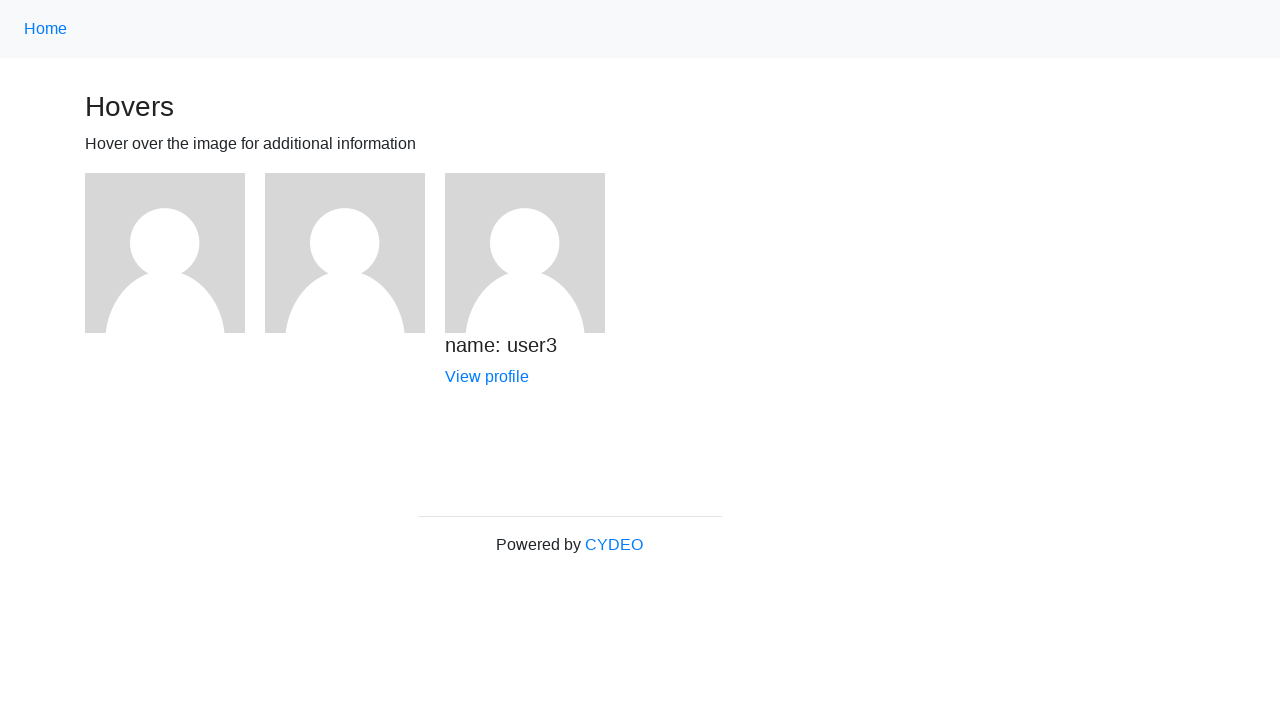

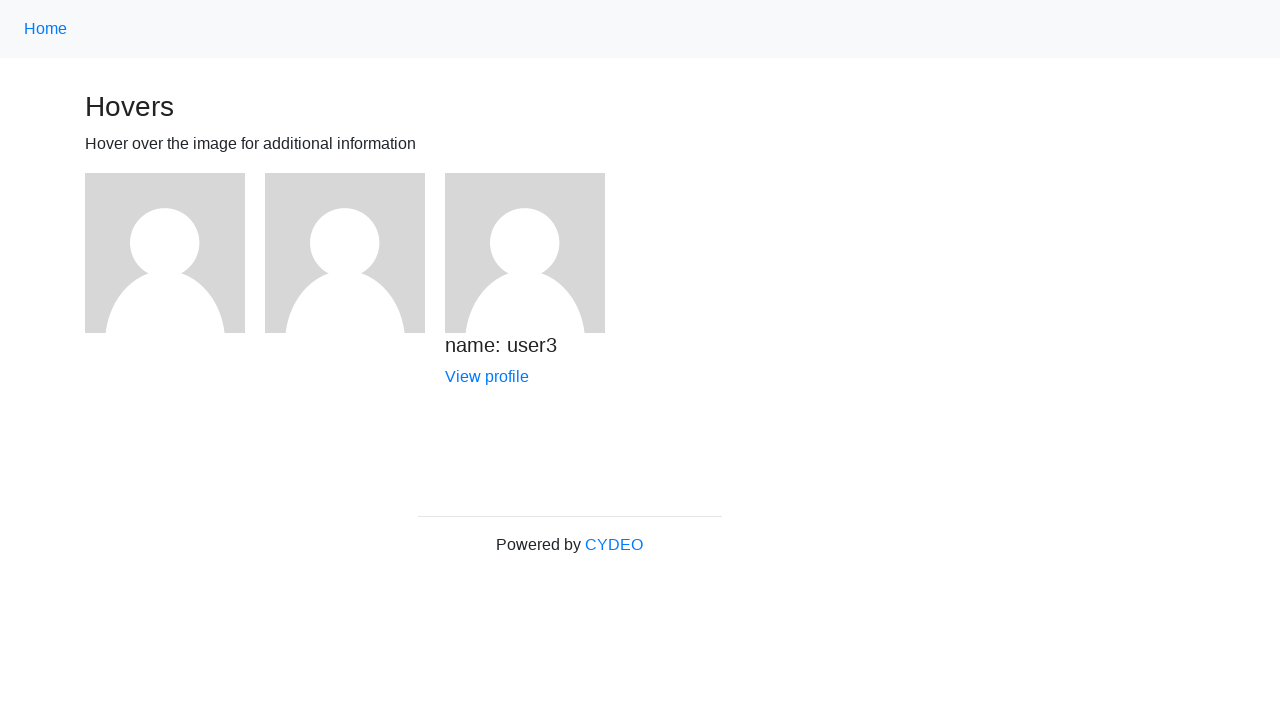